Tests checkbox functionality by toggling both checkboxes on and off, verifying their selected states after each click.

Starting URL: https://the-internet.herokuapp.com/checkboxes

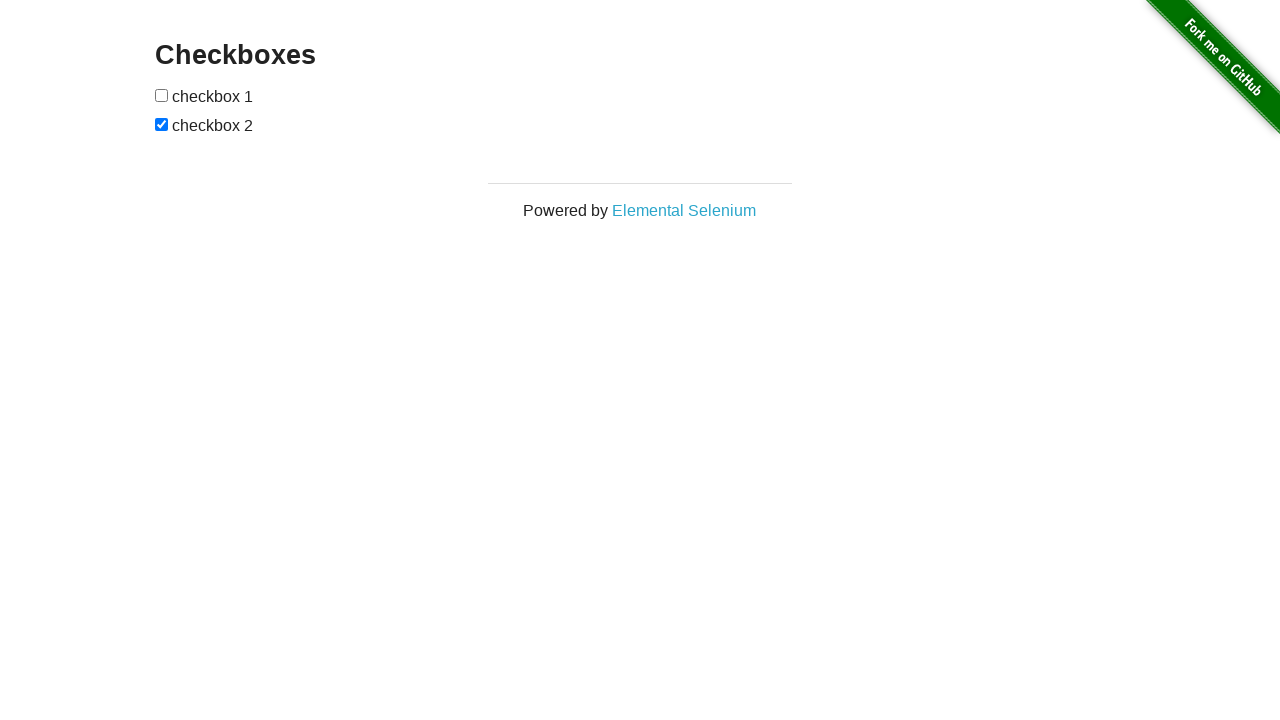

Clicked checkbox 1 to check it at (162, 95) on #checkboxes input >> nth=0
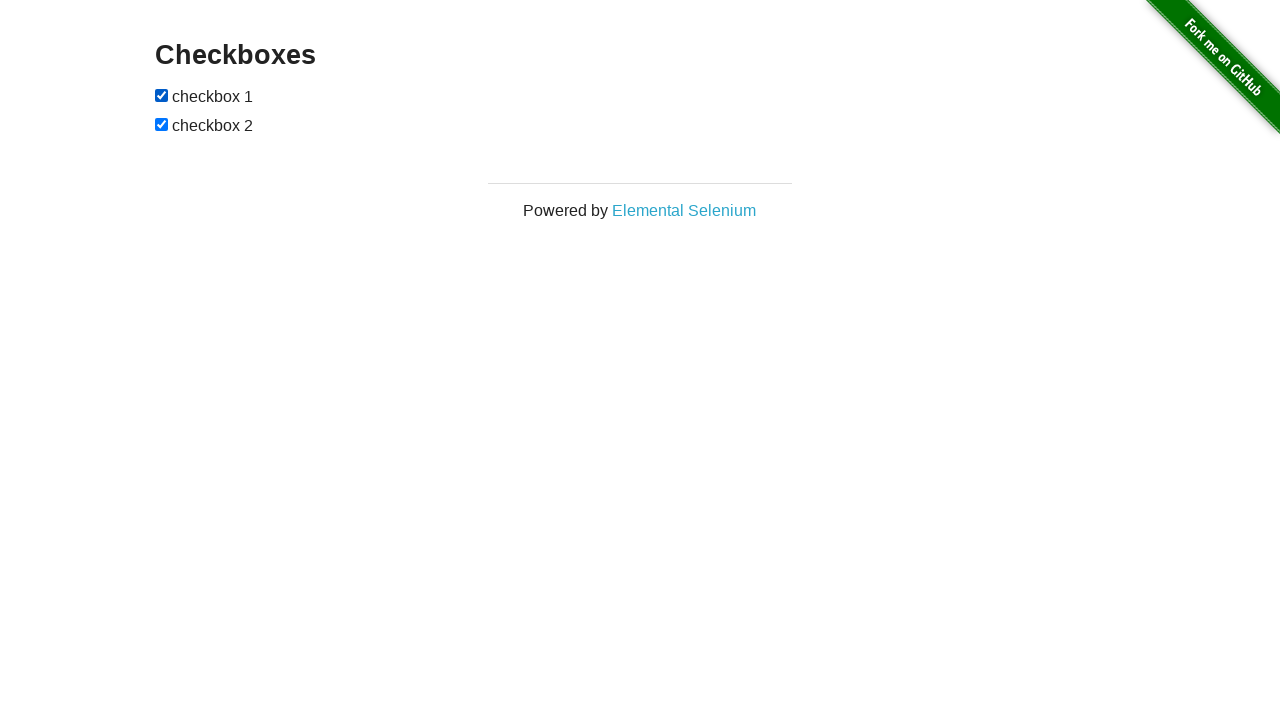

Verified checkbox 1 is now checked
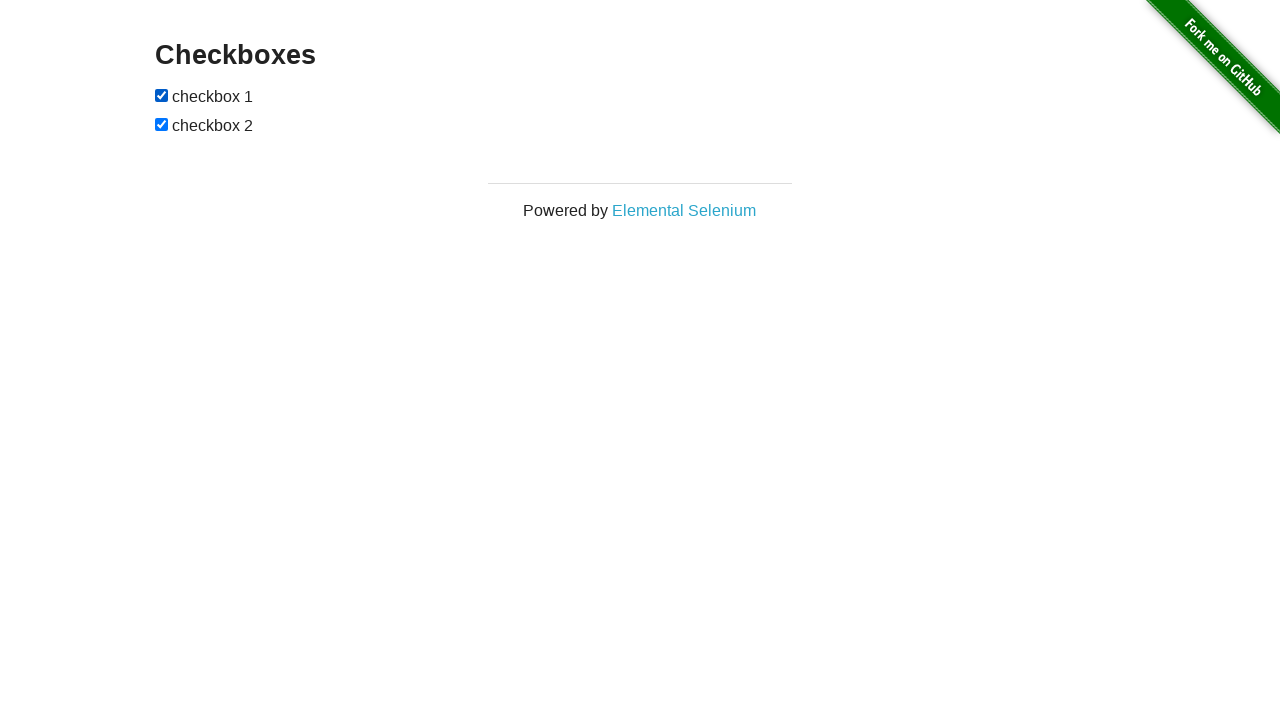

Clicked checkbox 1 to uncheck it at (162, 95) on #checkboxes input >> nth=0
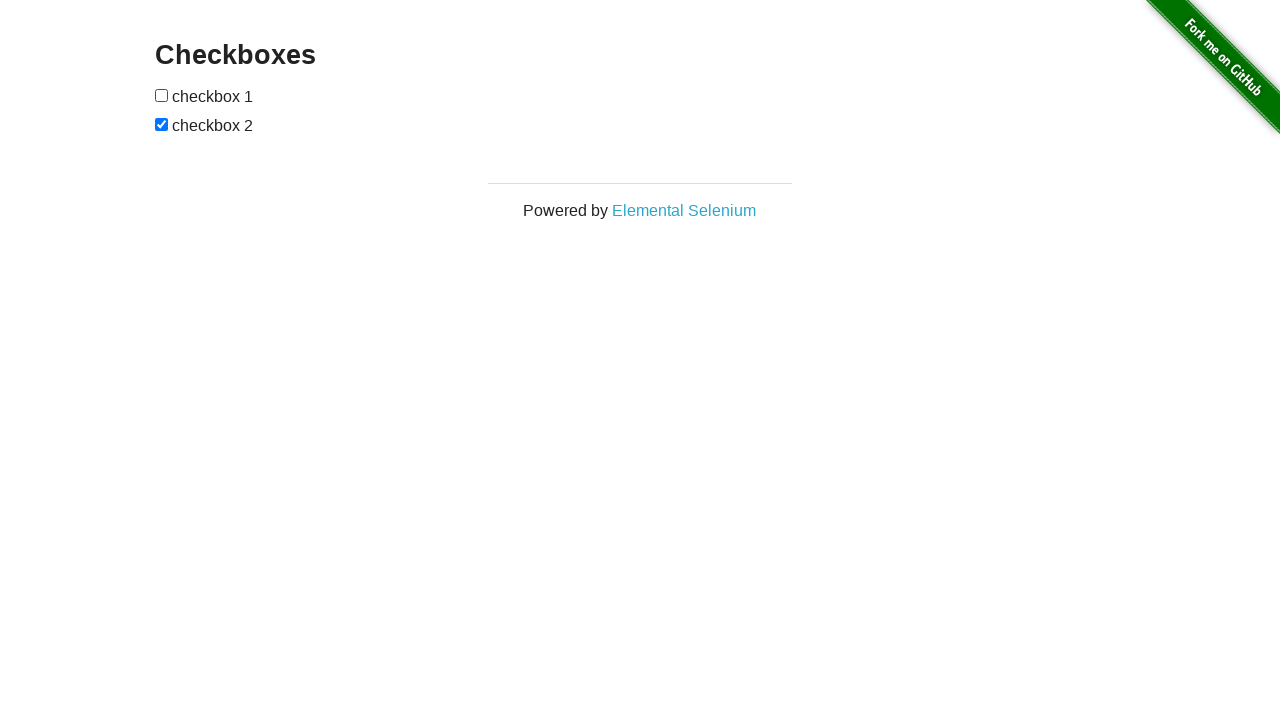

Verified checkbox 1 is now unchecked
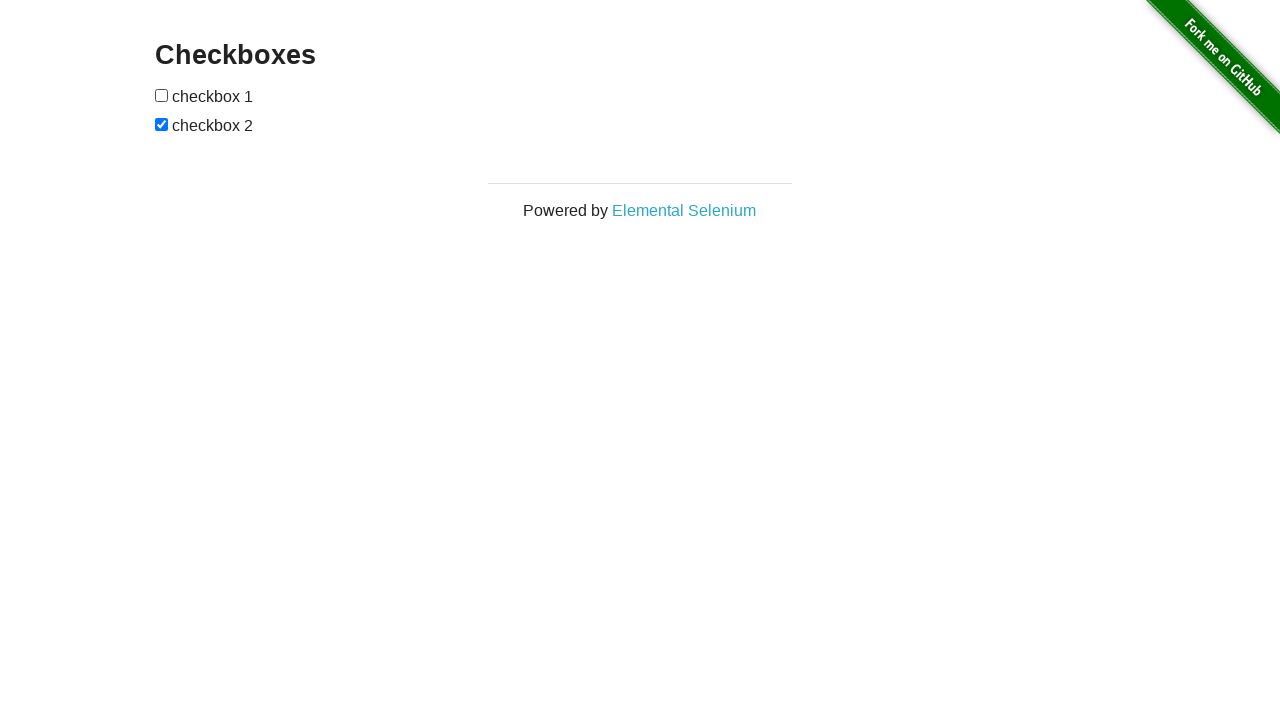

Clicked checkbox 2 to uncheck it at (162, 124) on #checkboxes input >> nth=1
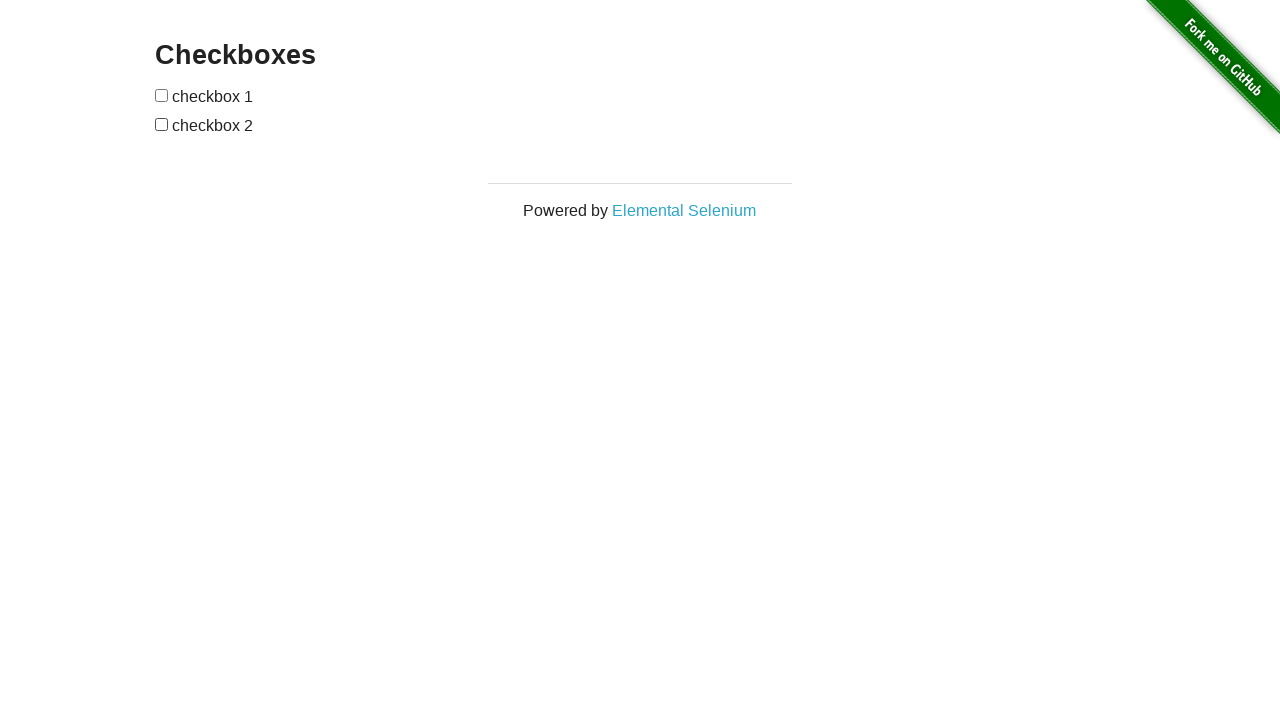

Verified checkbox 2 is now unchecked
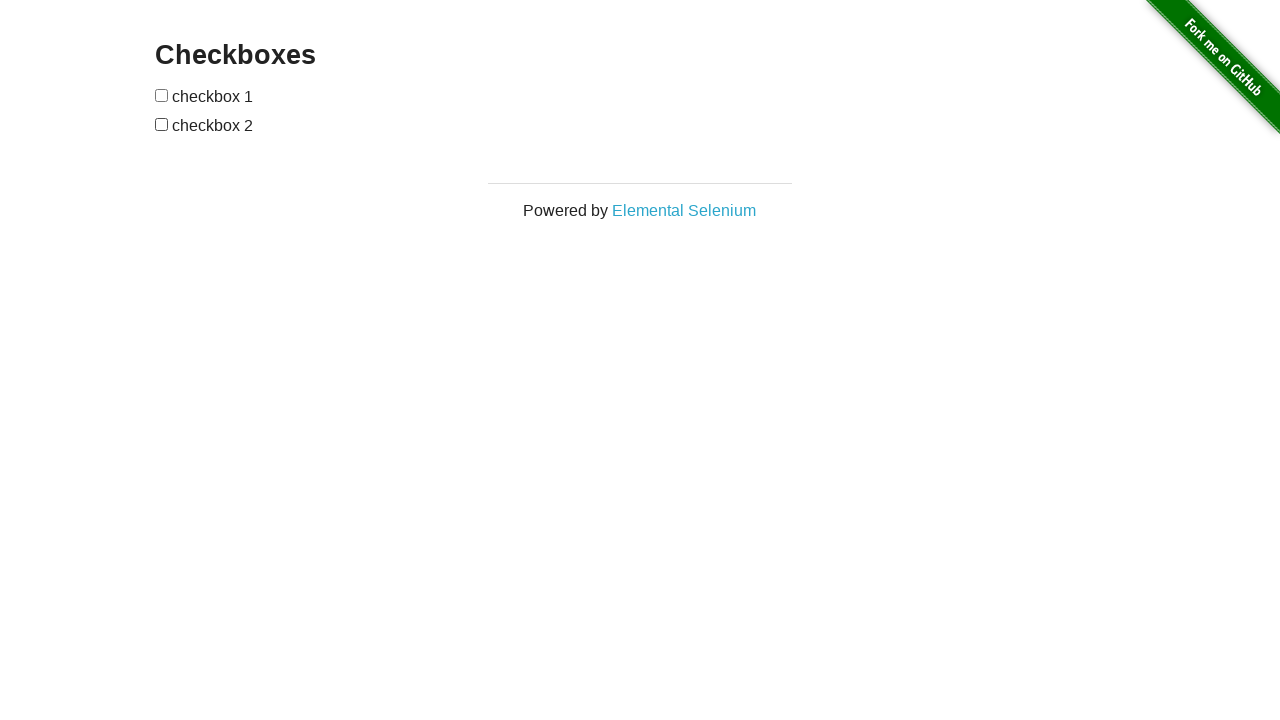

Clicked checkbox 2 to check it at (162, 124) on #checkboxes input >> nth=1
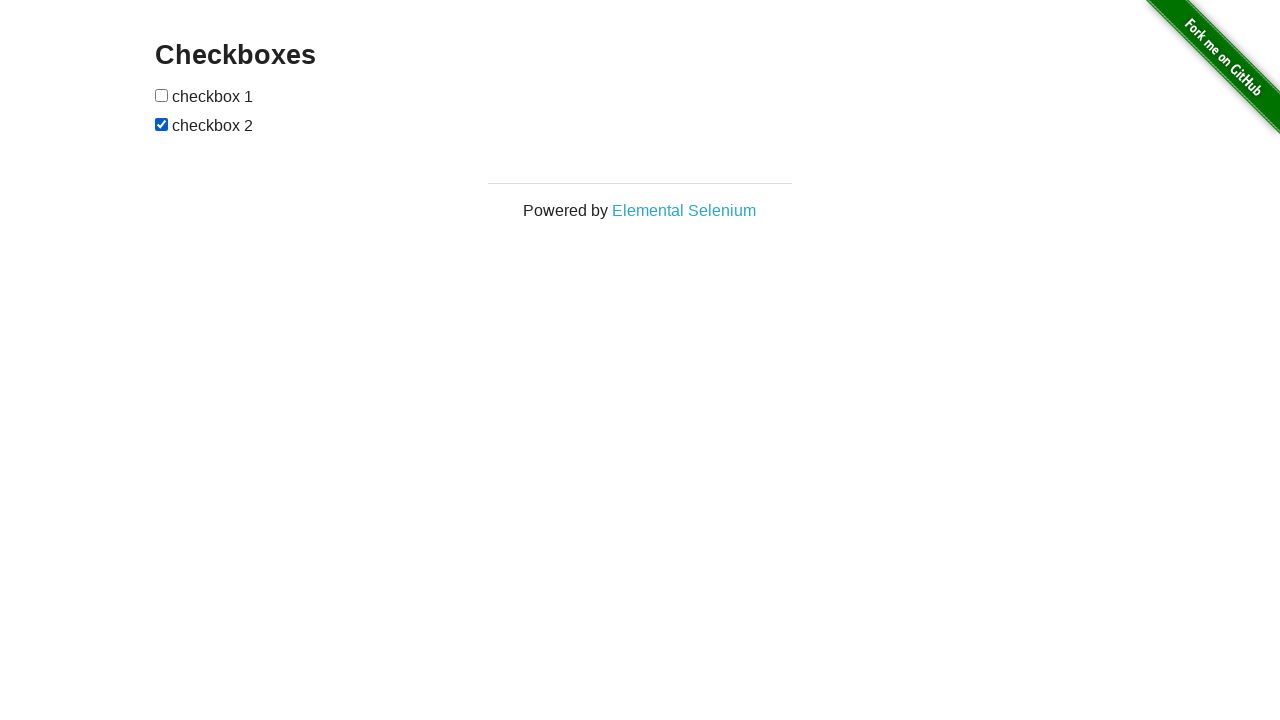

Verified checkbox 2 is now checked
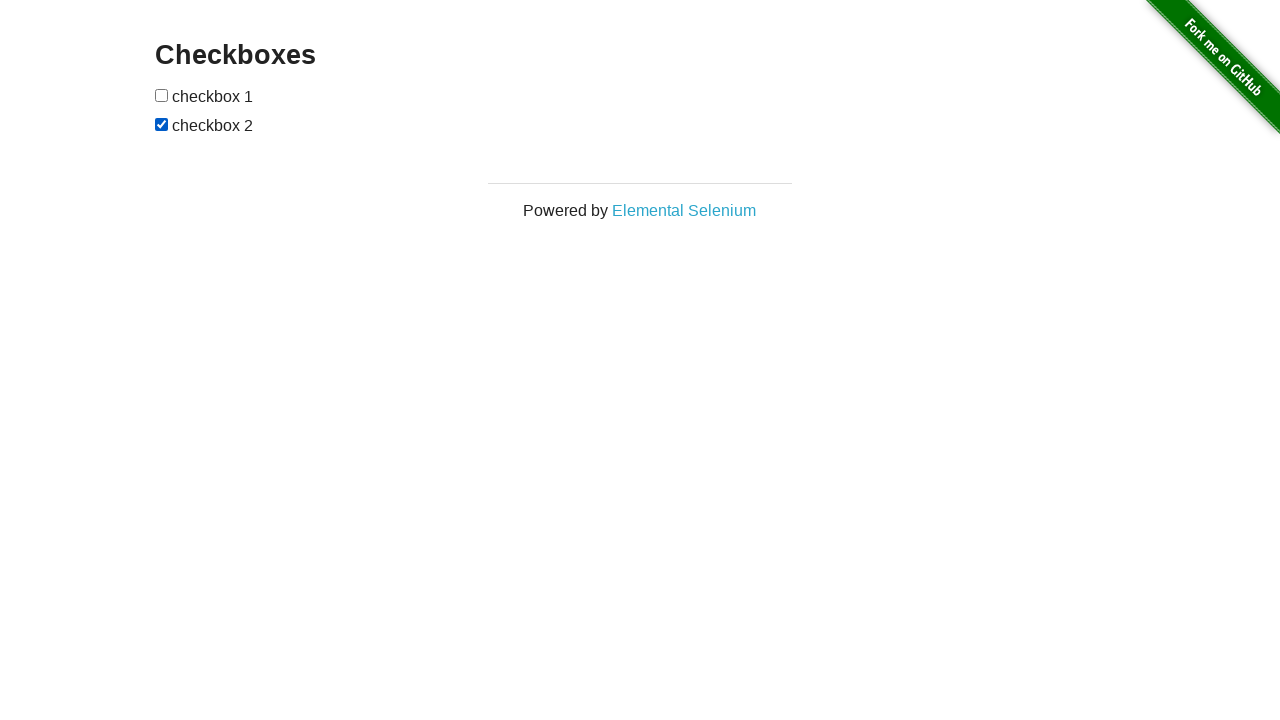

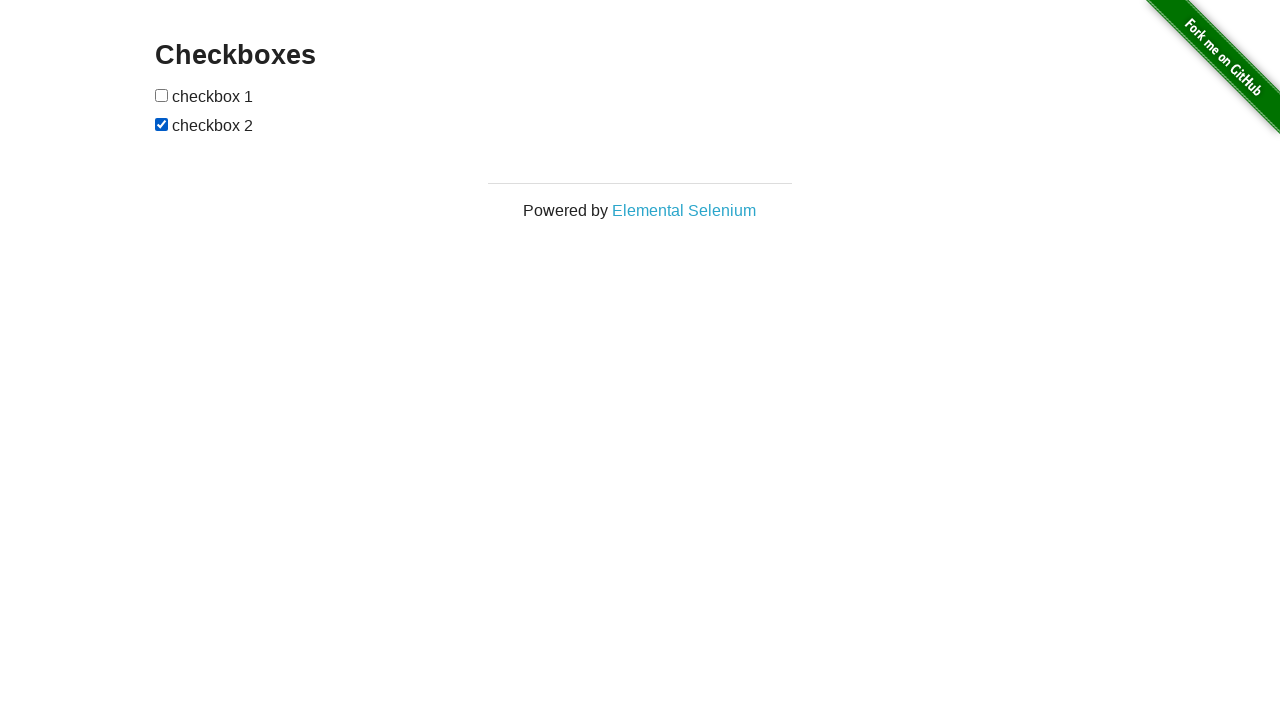